Navigates to the Applitools Kitchen demo site and maximizes the browser window. Despite the method name "switchTabs", no actual tab switching occurs.

Starting URL: https://kitchen.applitools.com/

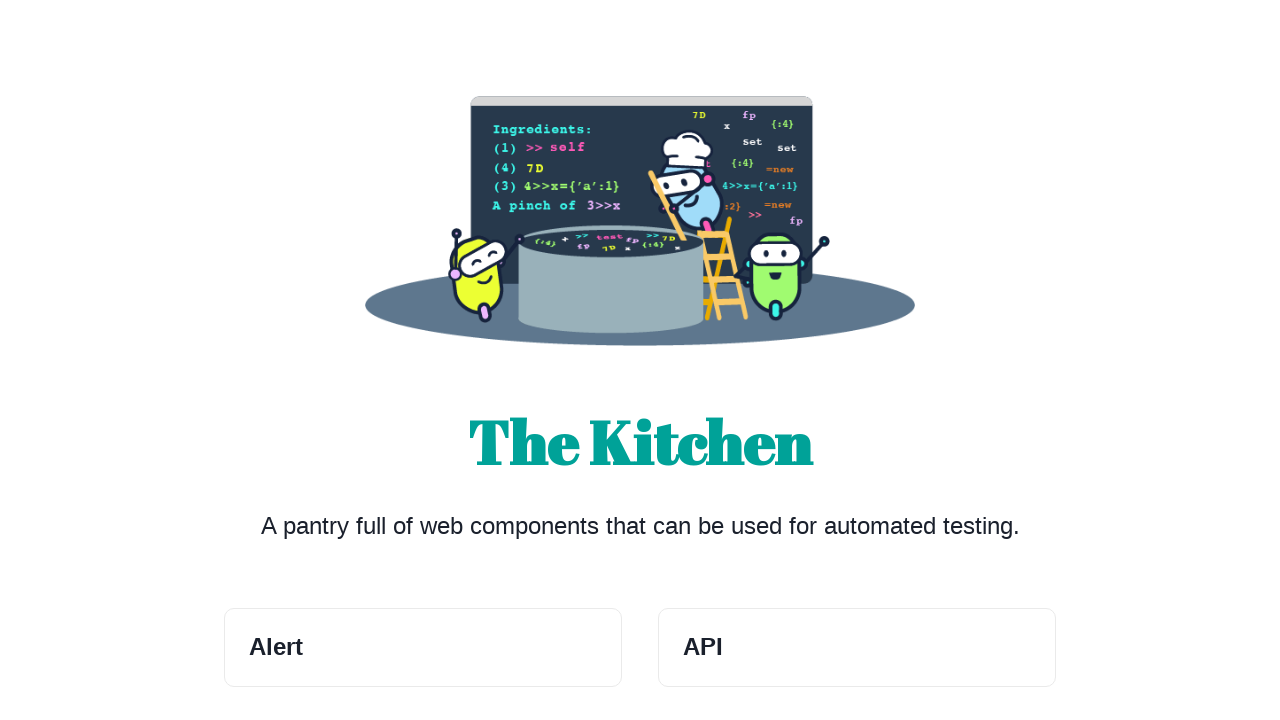

Navigated to Applitools Kitchen demo site
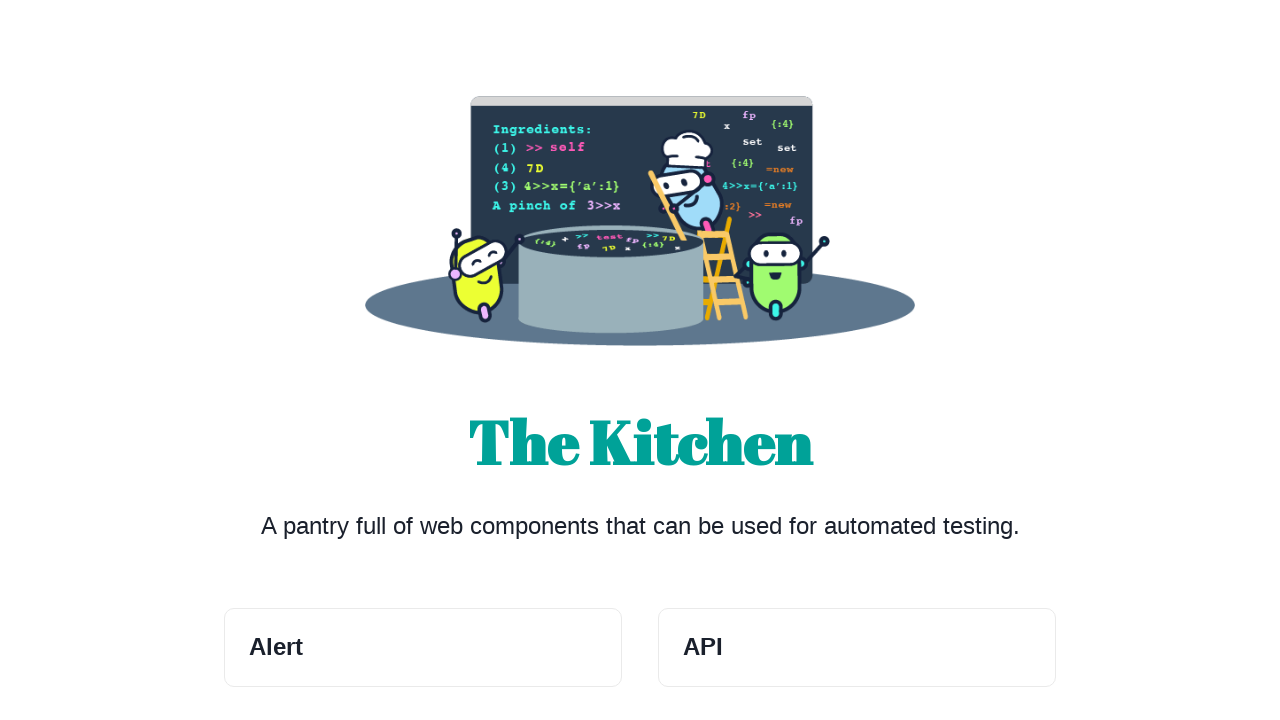

Set viewport size to 1920x1080 to maximize browser window
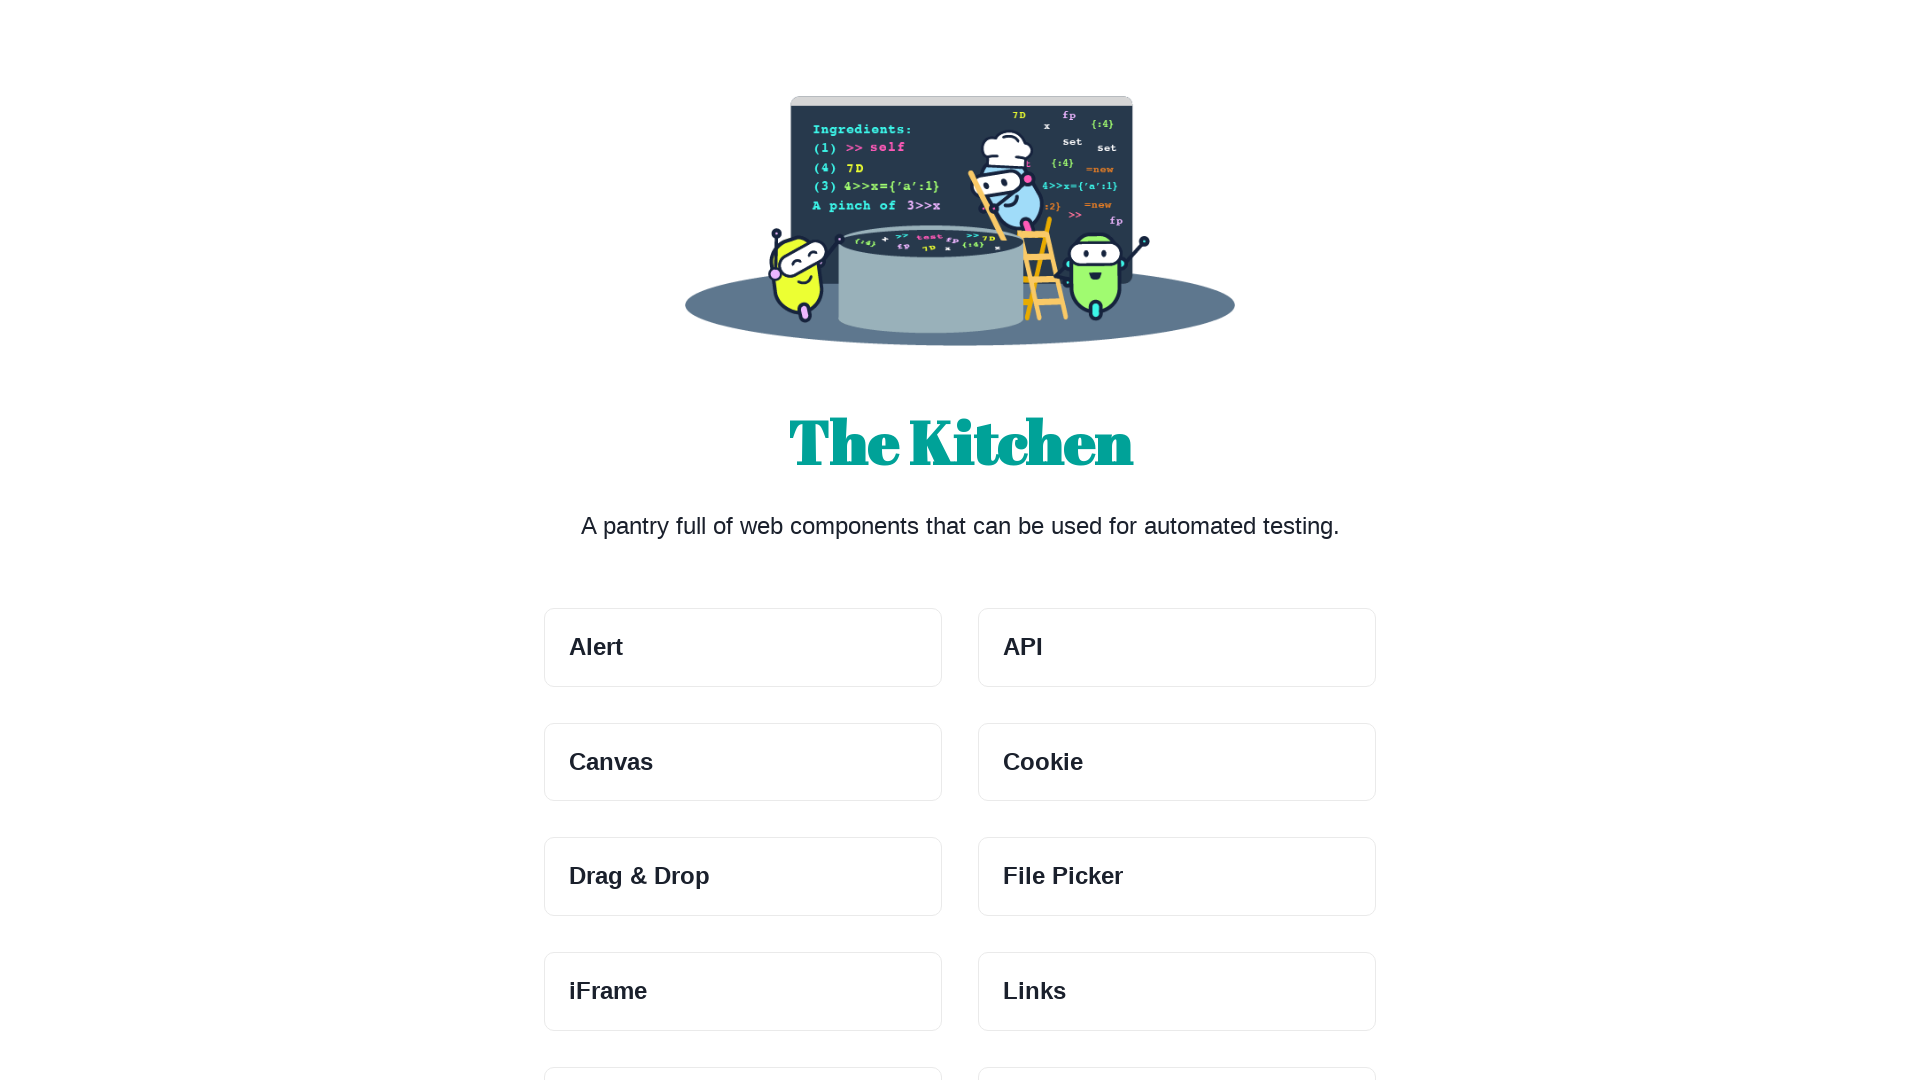

Page loaded and DOM content ready
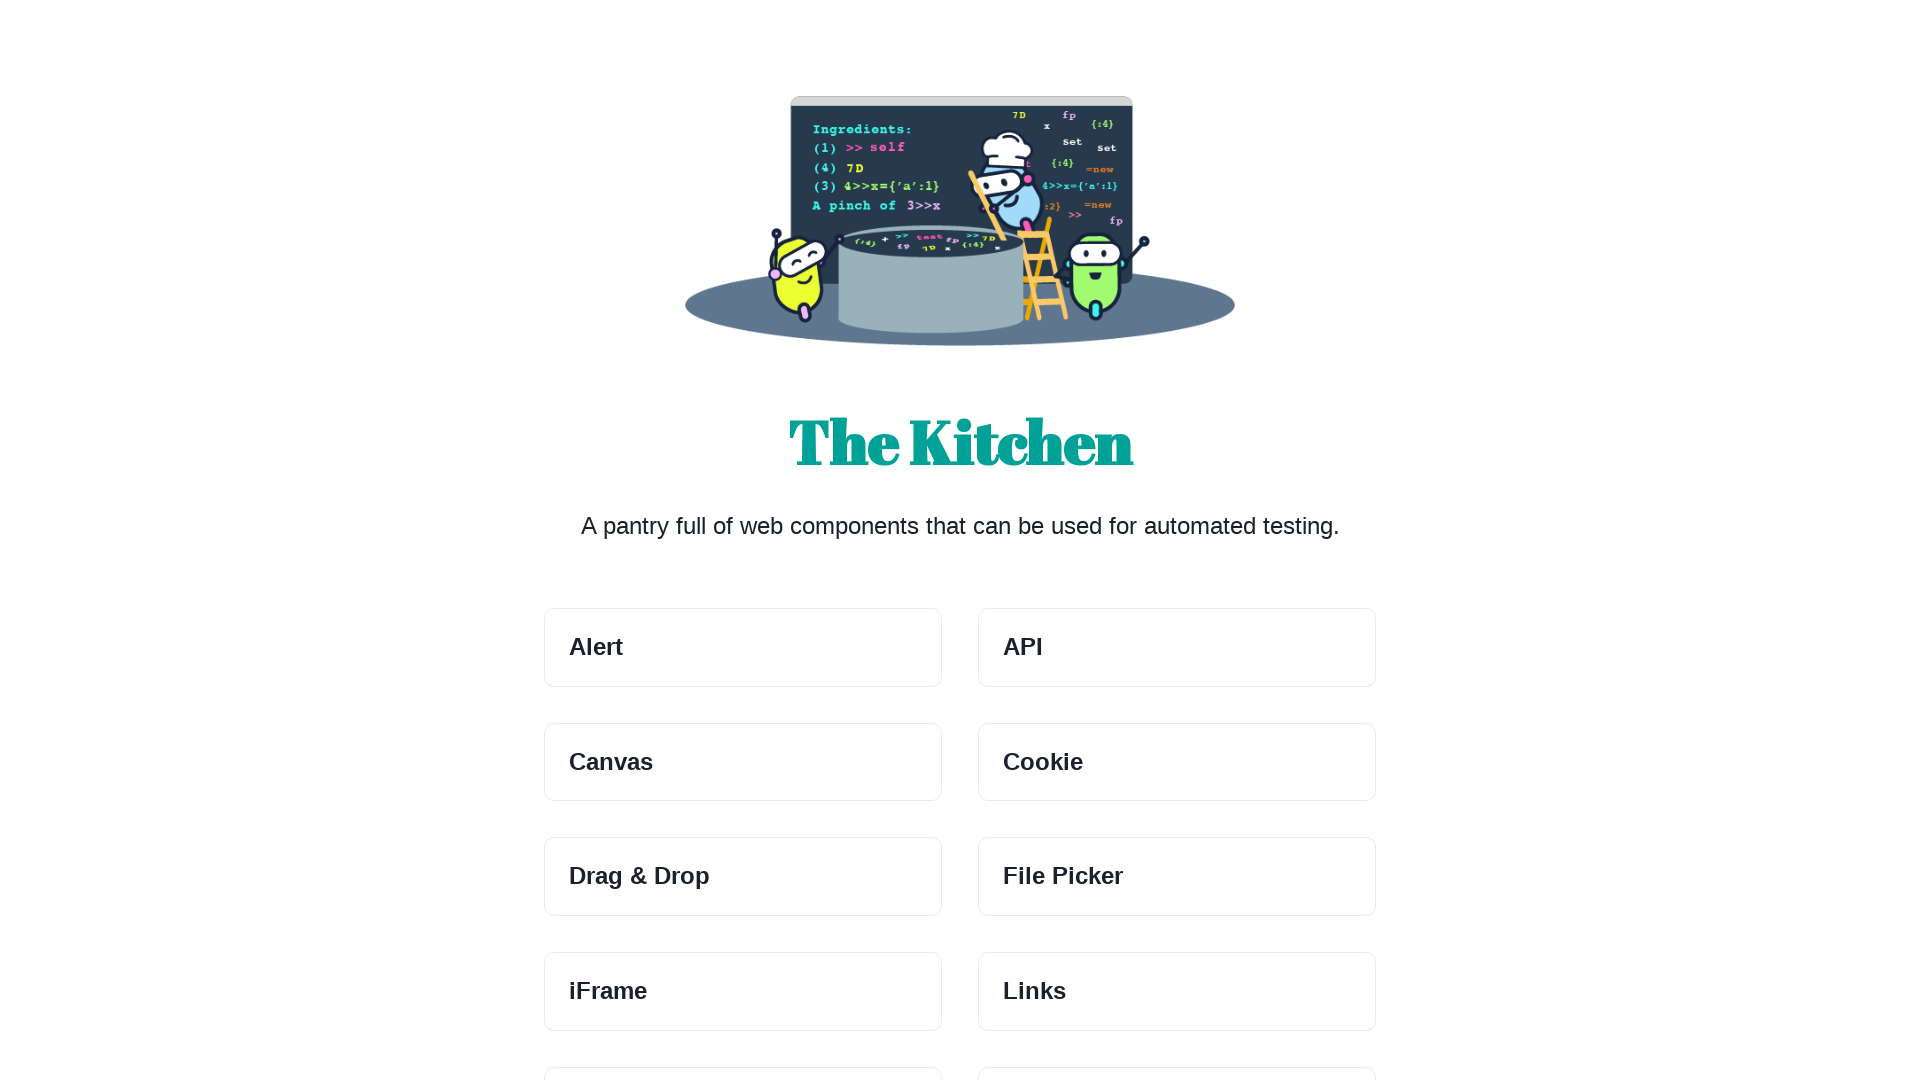

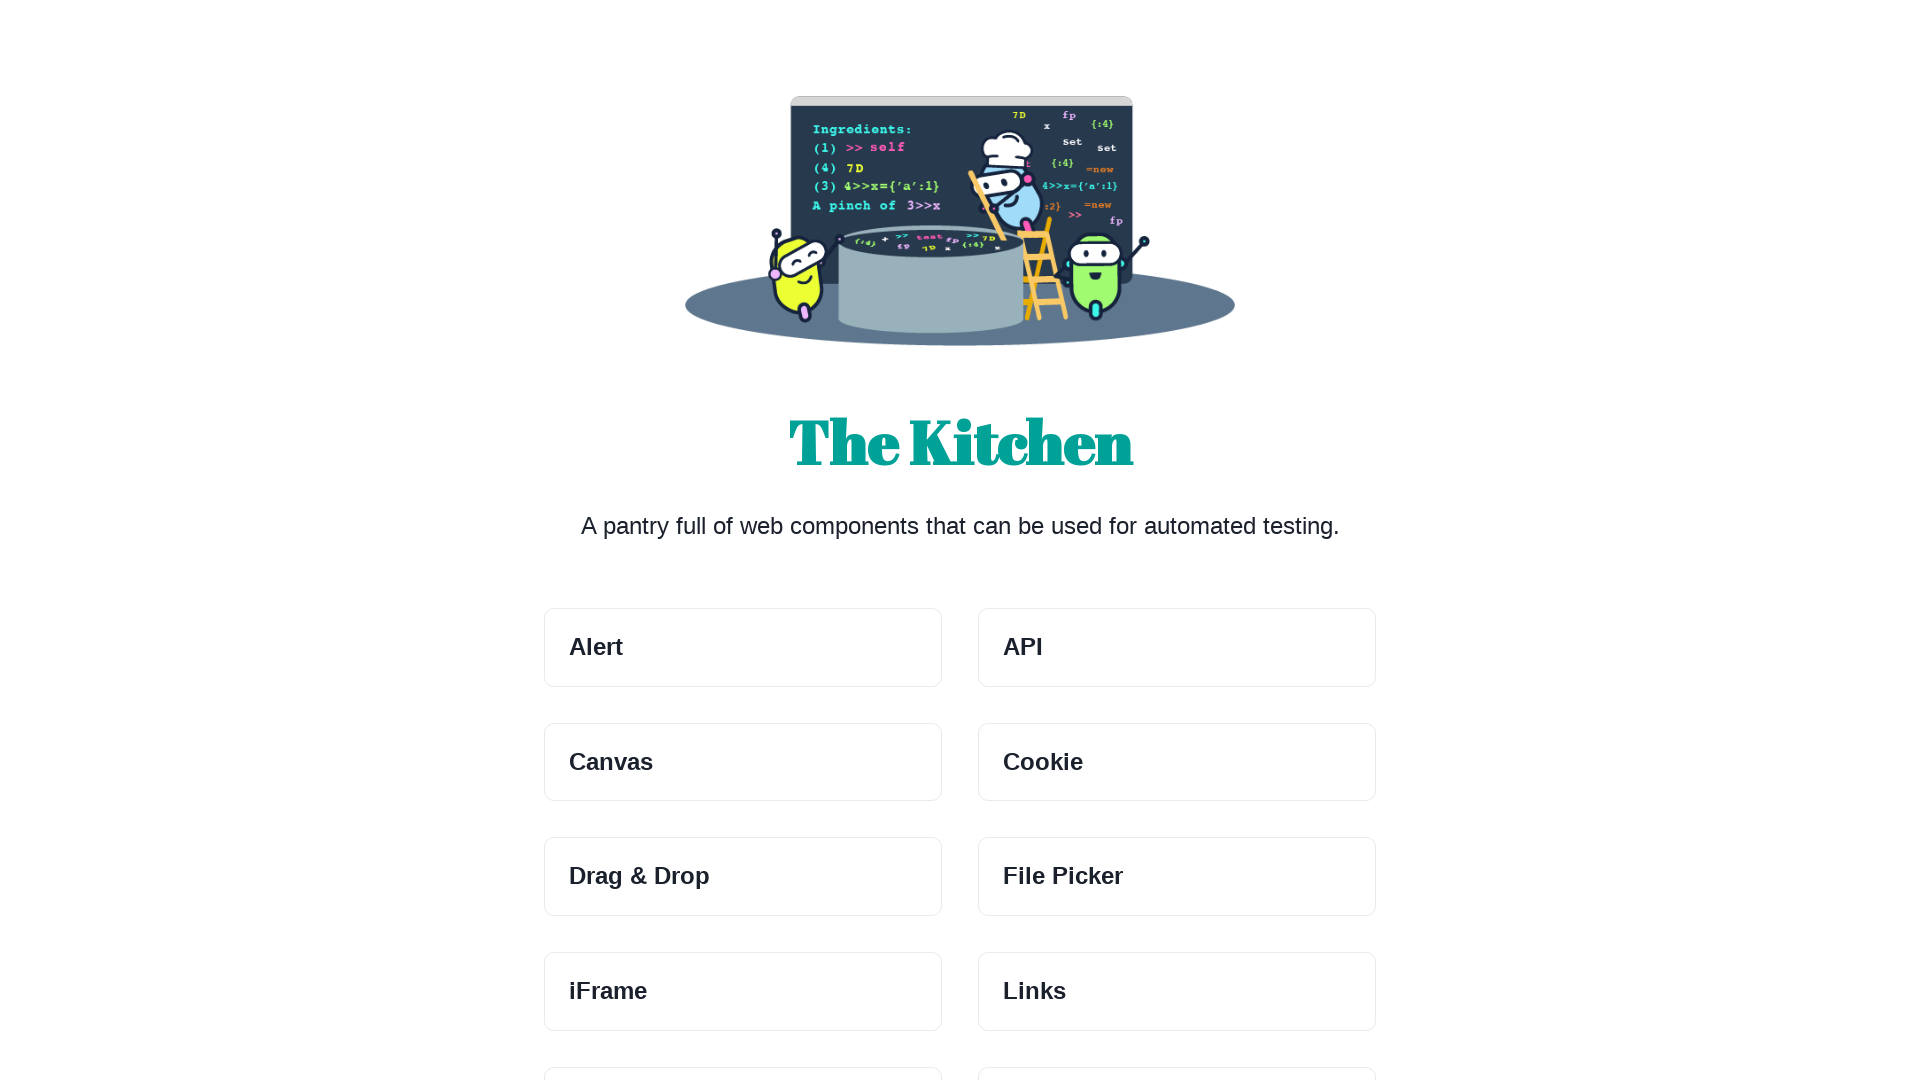